Tests E-Prime checker with quoted word "'be'"

Starting URL: https://www.exploratorytestingacademy.com/app/

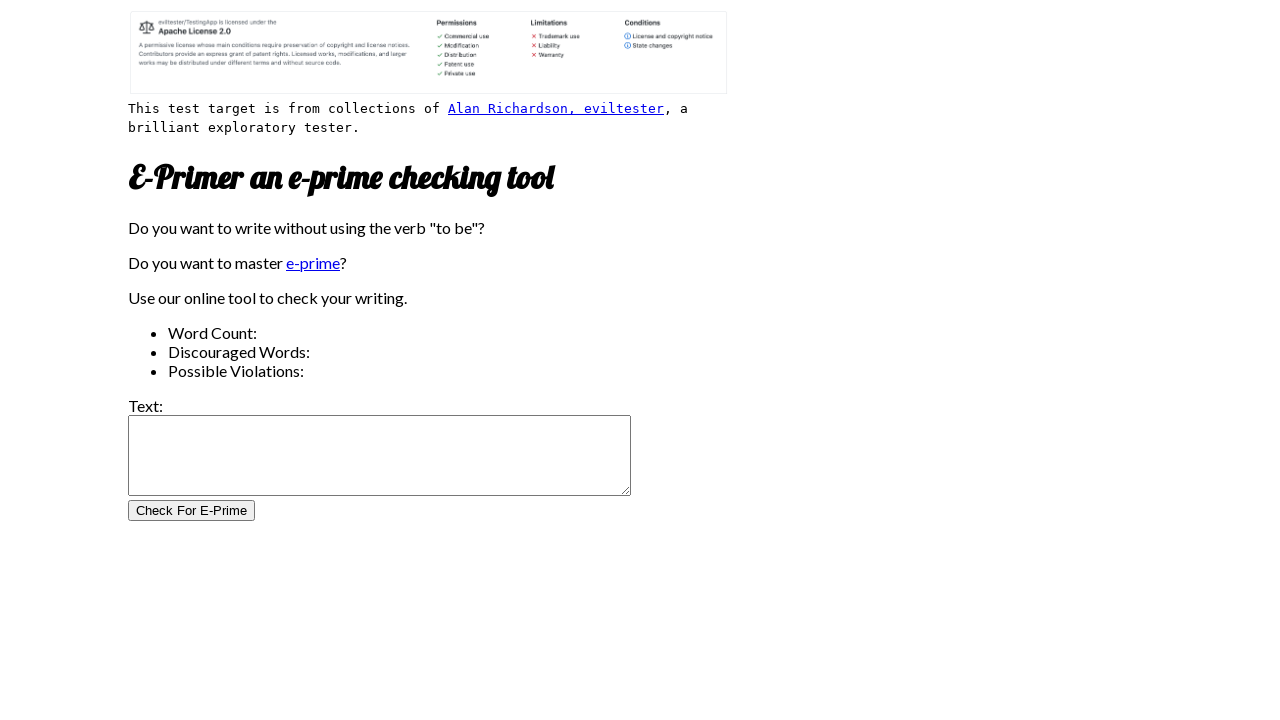

Filled input text area with quoted word "'be'" on #inputtext
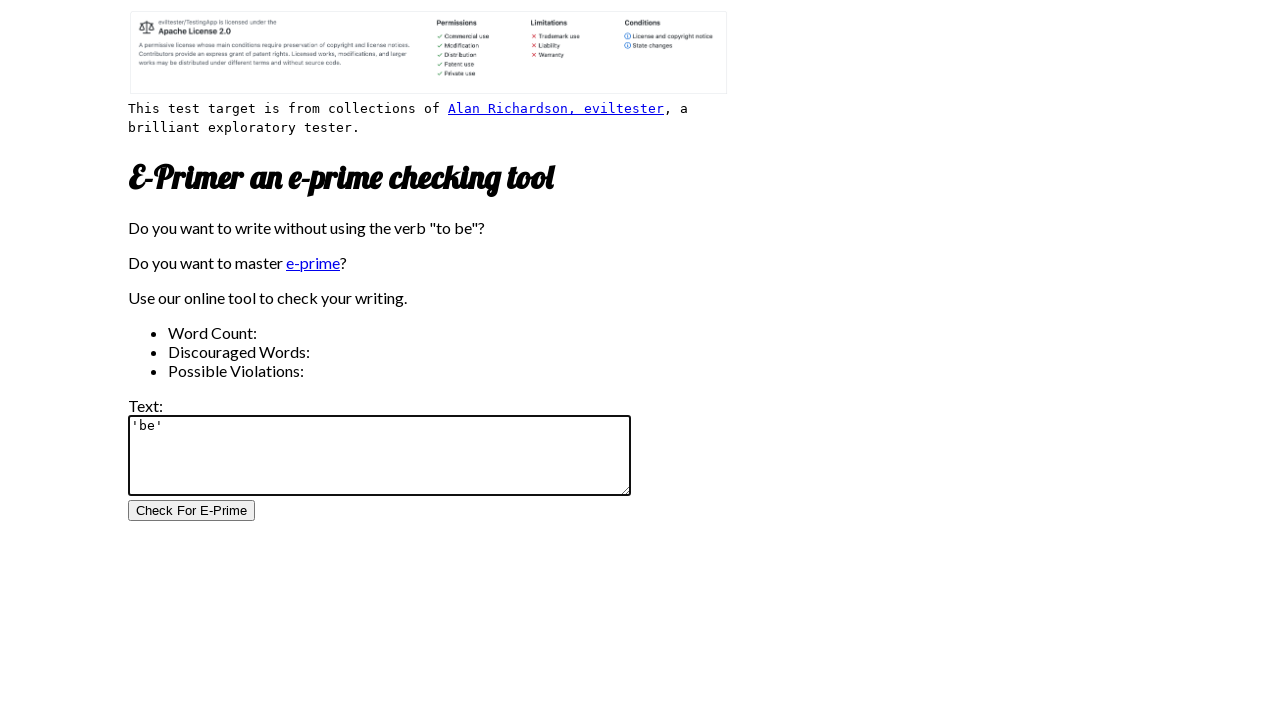

Clicked E-Prime checker button at (192, 511) on #CheckForEPrimeButton
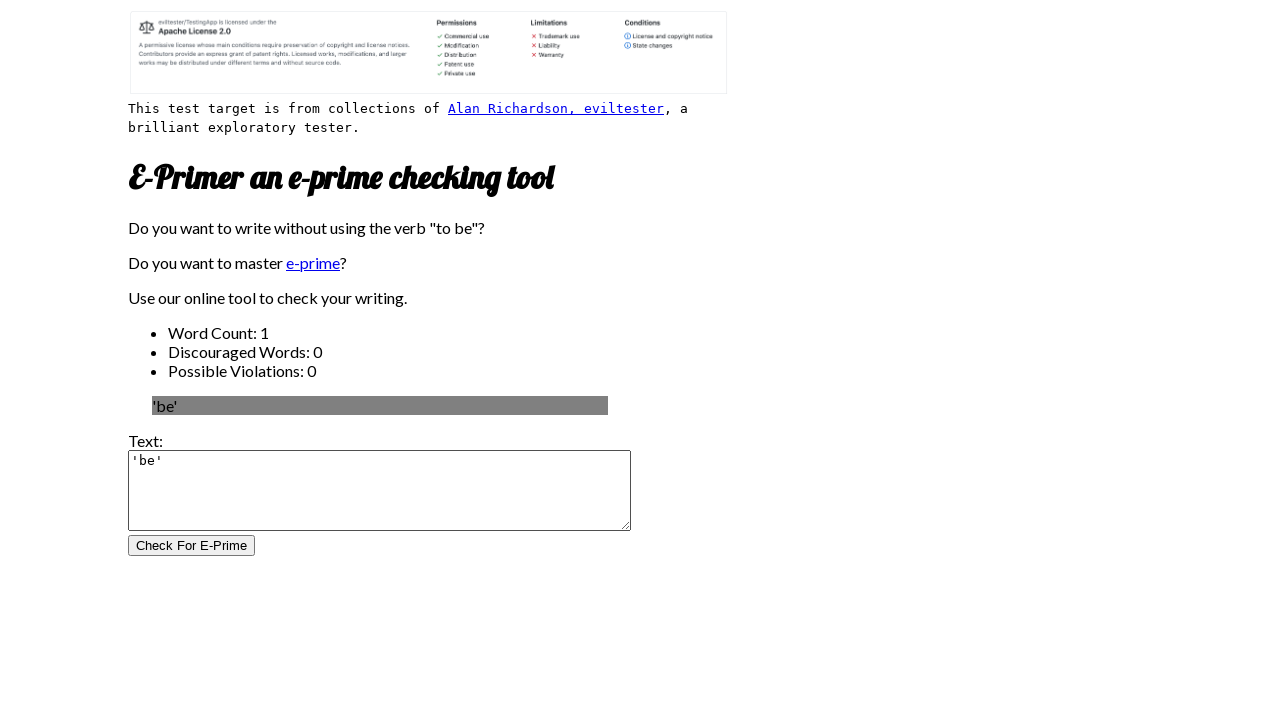

Verified word count is 1
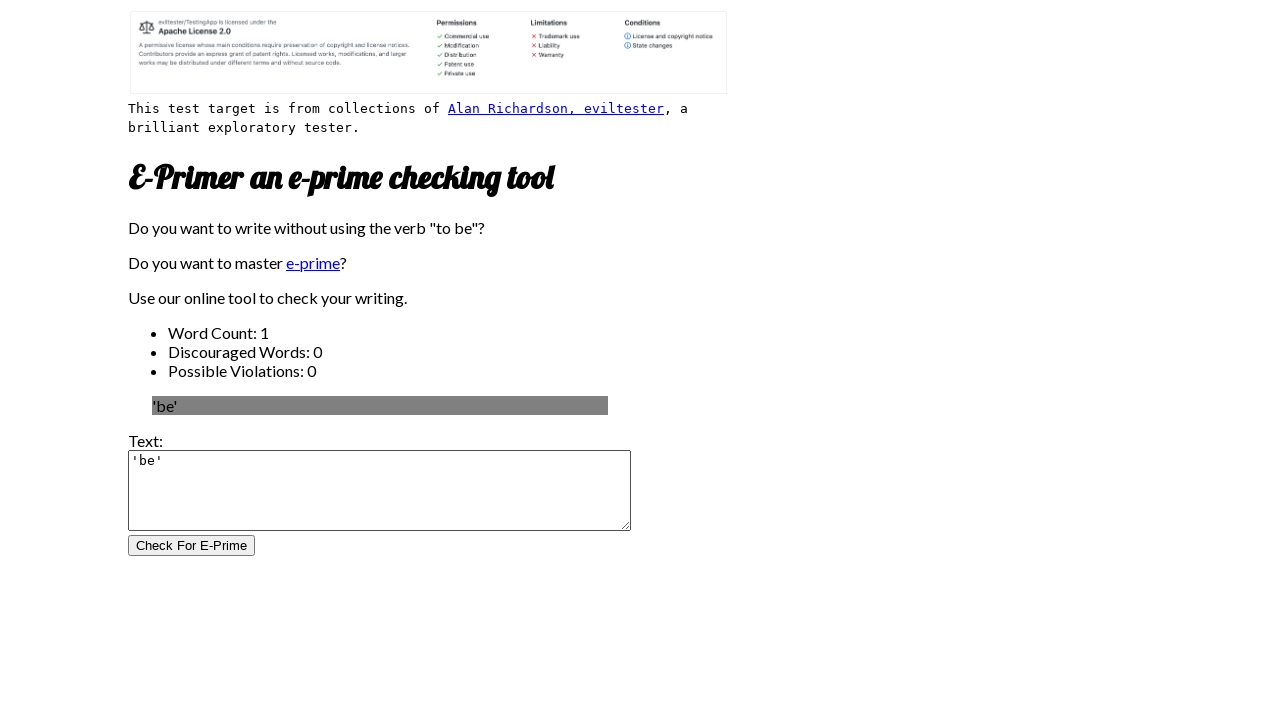

Verified discouraged word count is 0
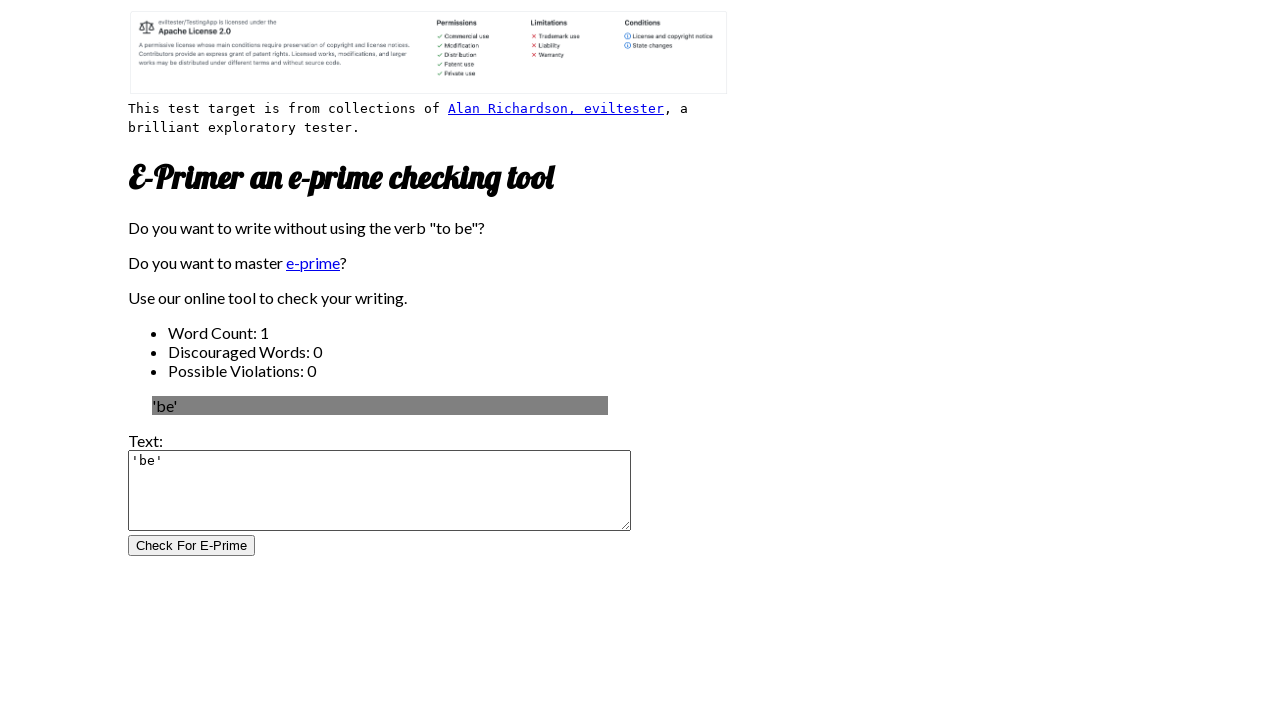

Verified possible violation count is 0
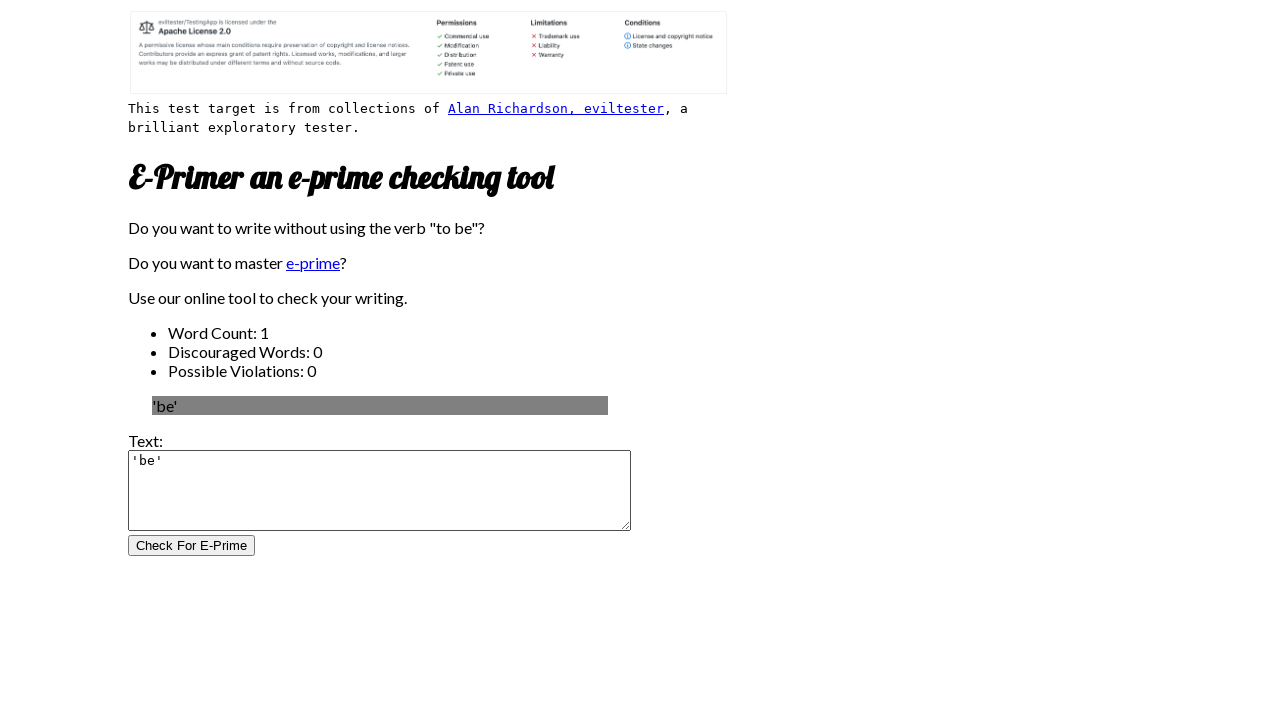

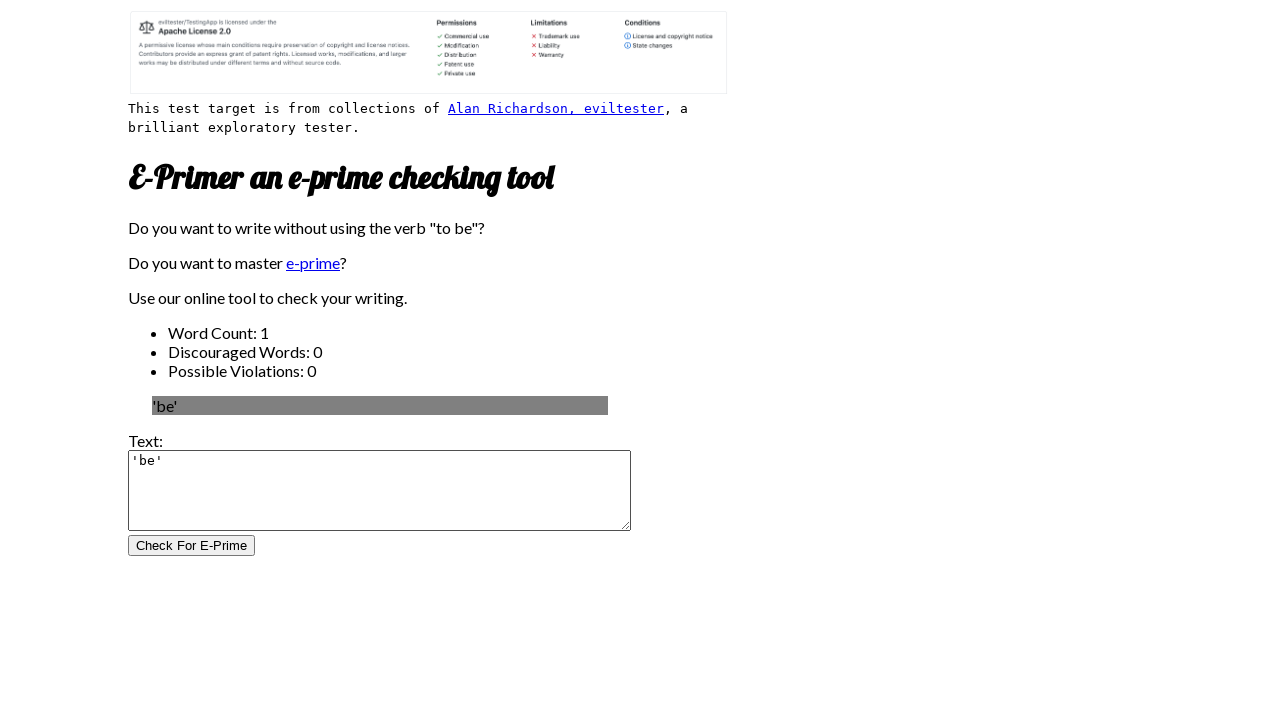